Tests that the MTS Moscow personal page loads successfully by verifying that the header/footer logo image is displayed on the page.

Starting URL: https://moskva.mts.ru/personal

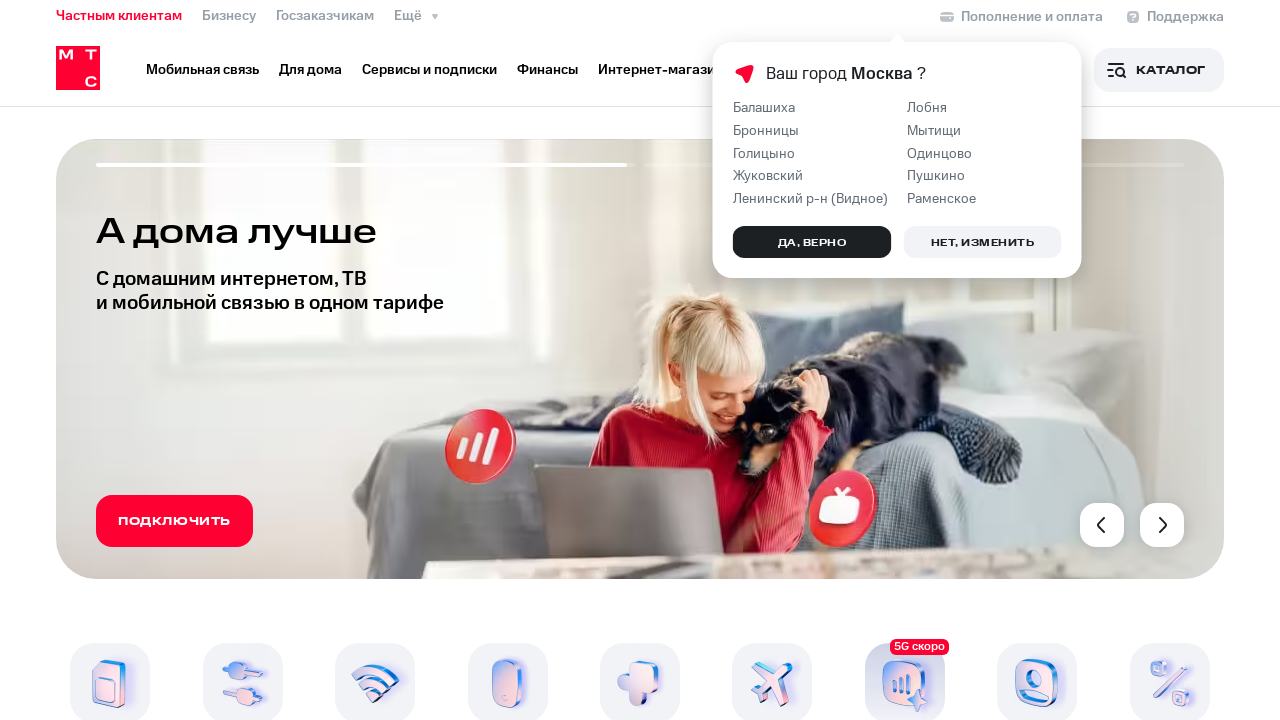

Set viewport size to 1920x1080
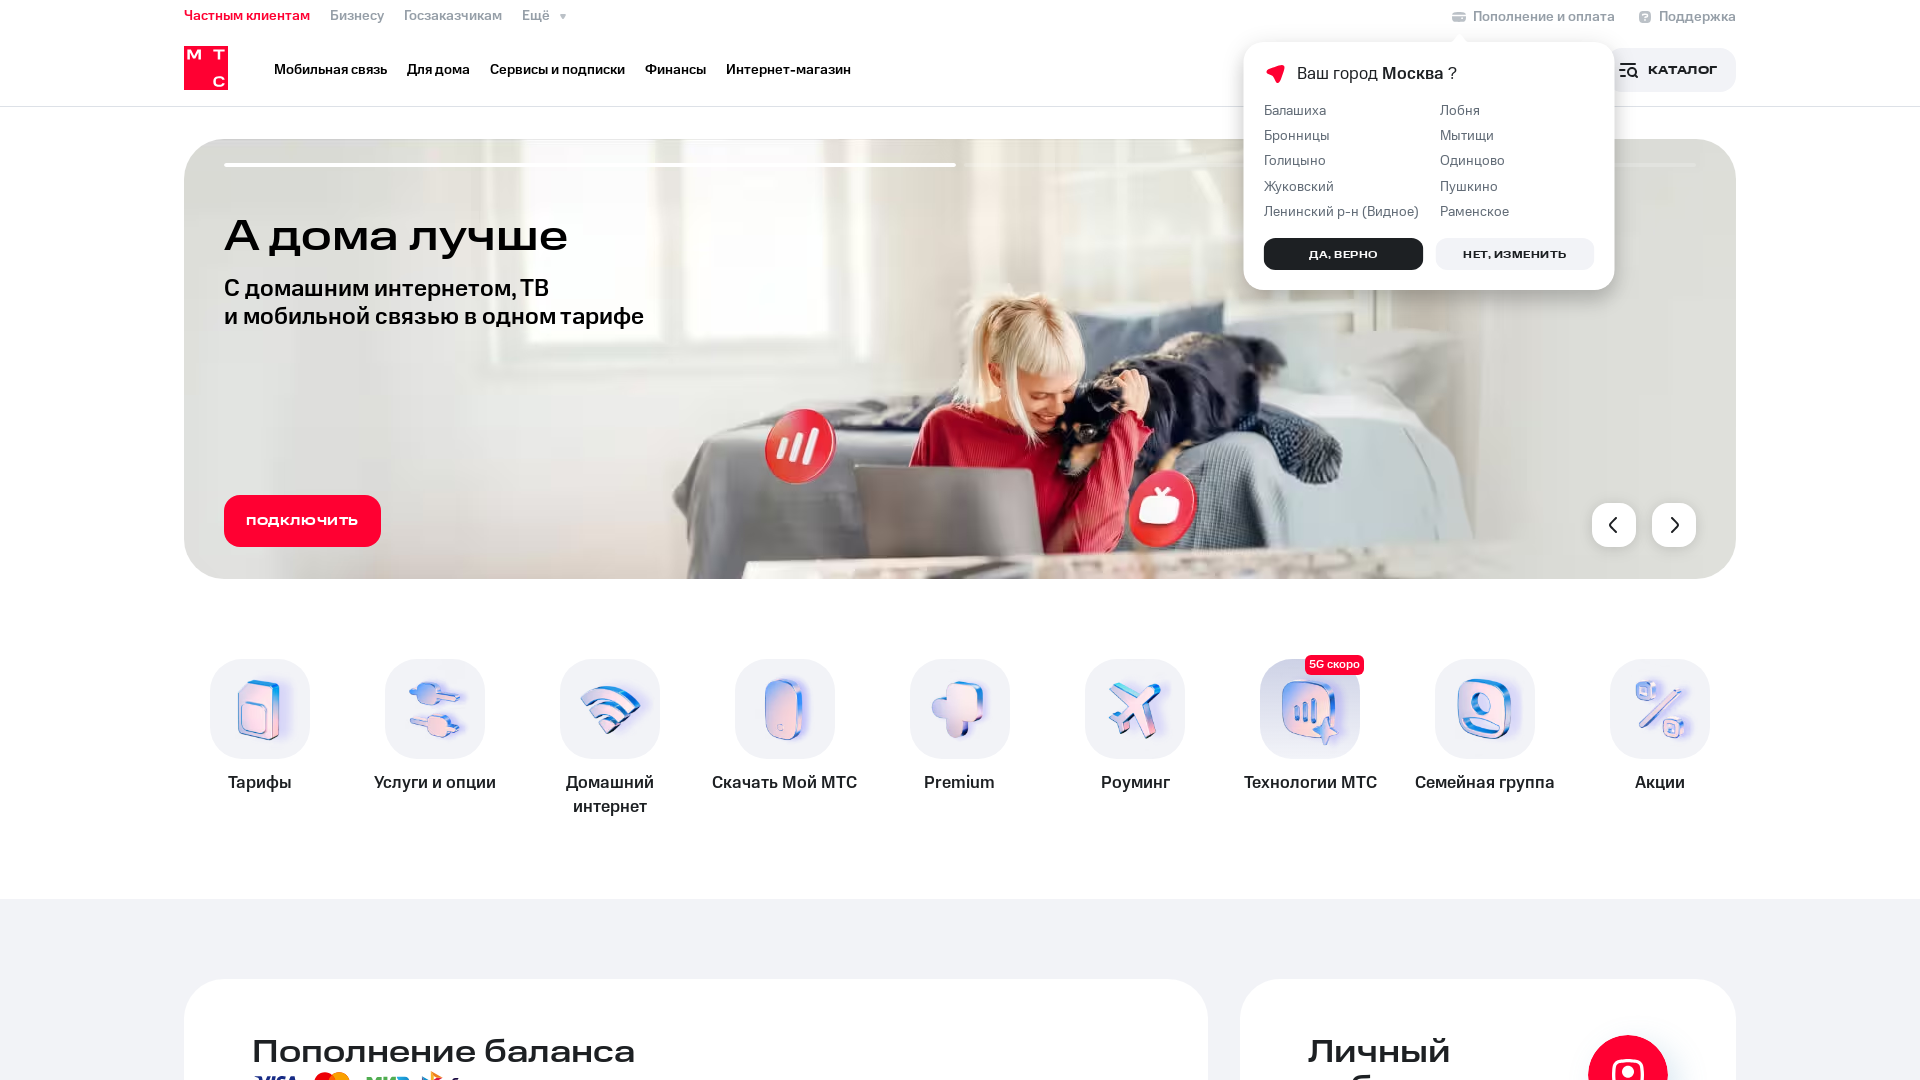

Waited for logo image to be visible in header/footer
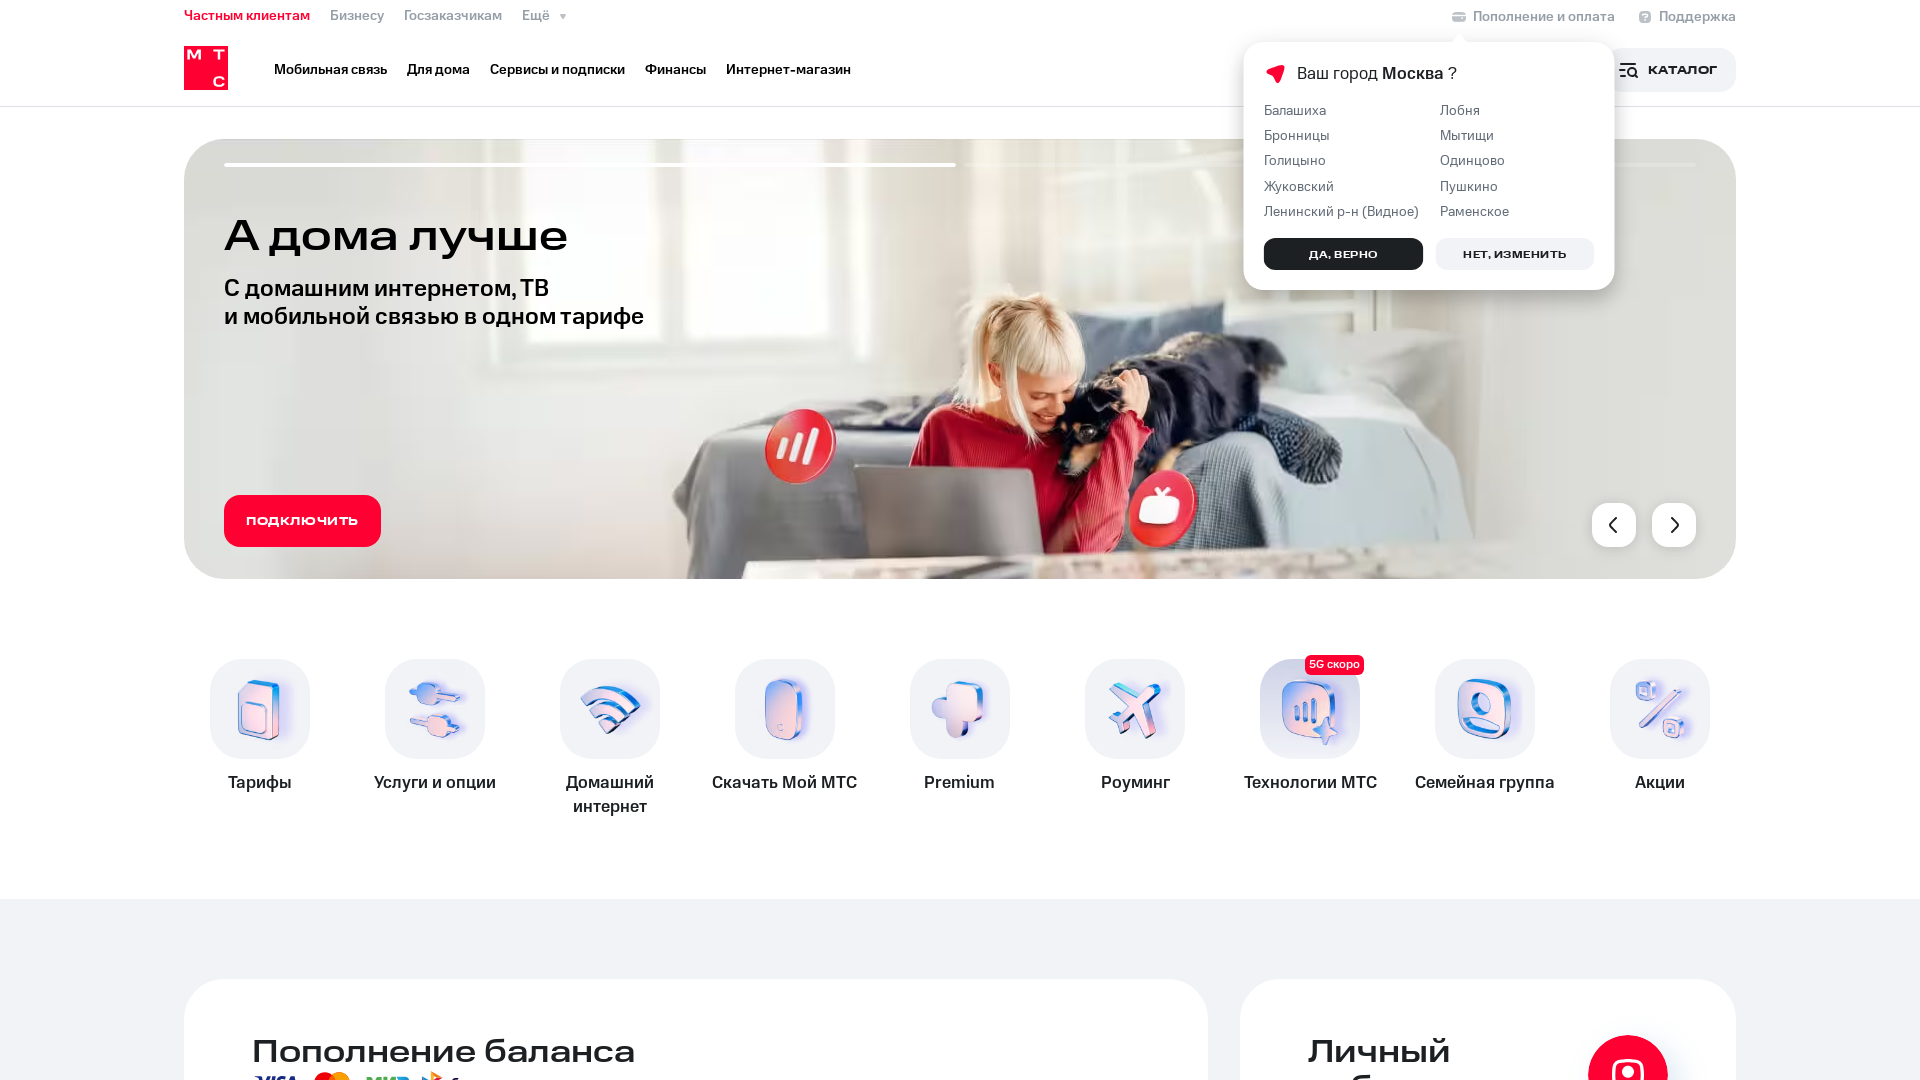

Verified that logo image is visible on MTS Moscow personal page
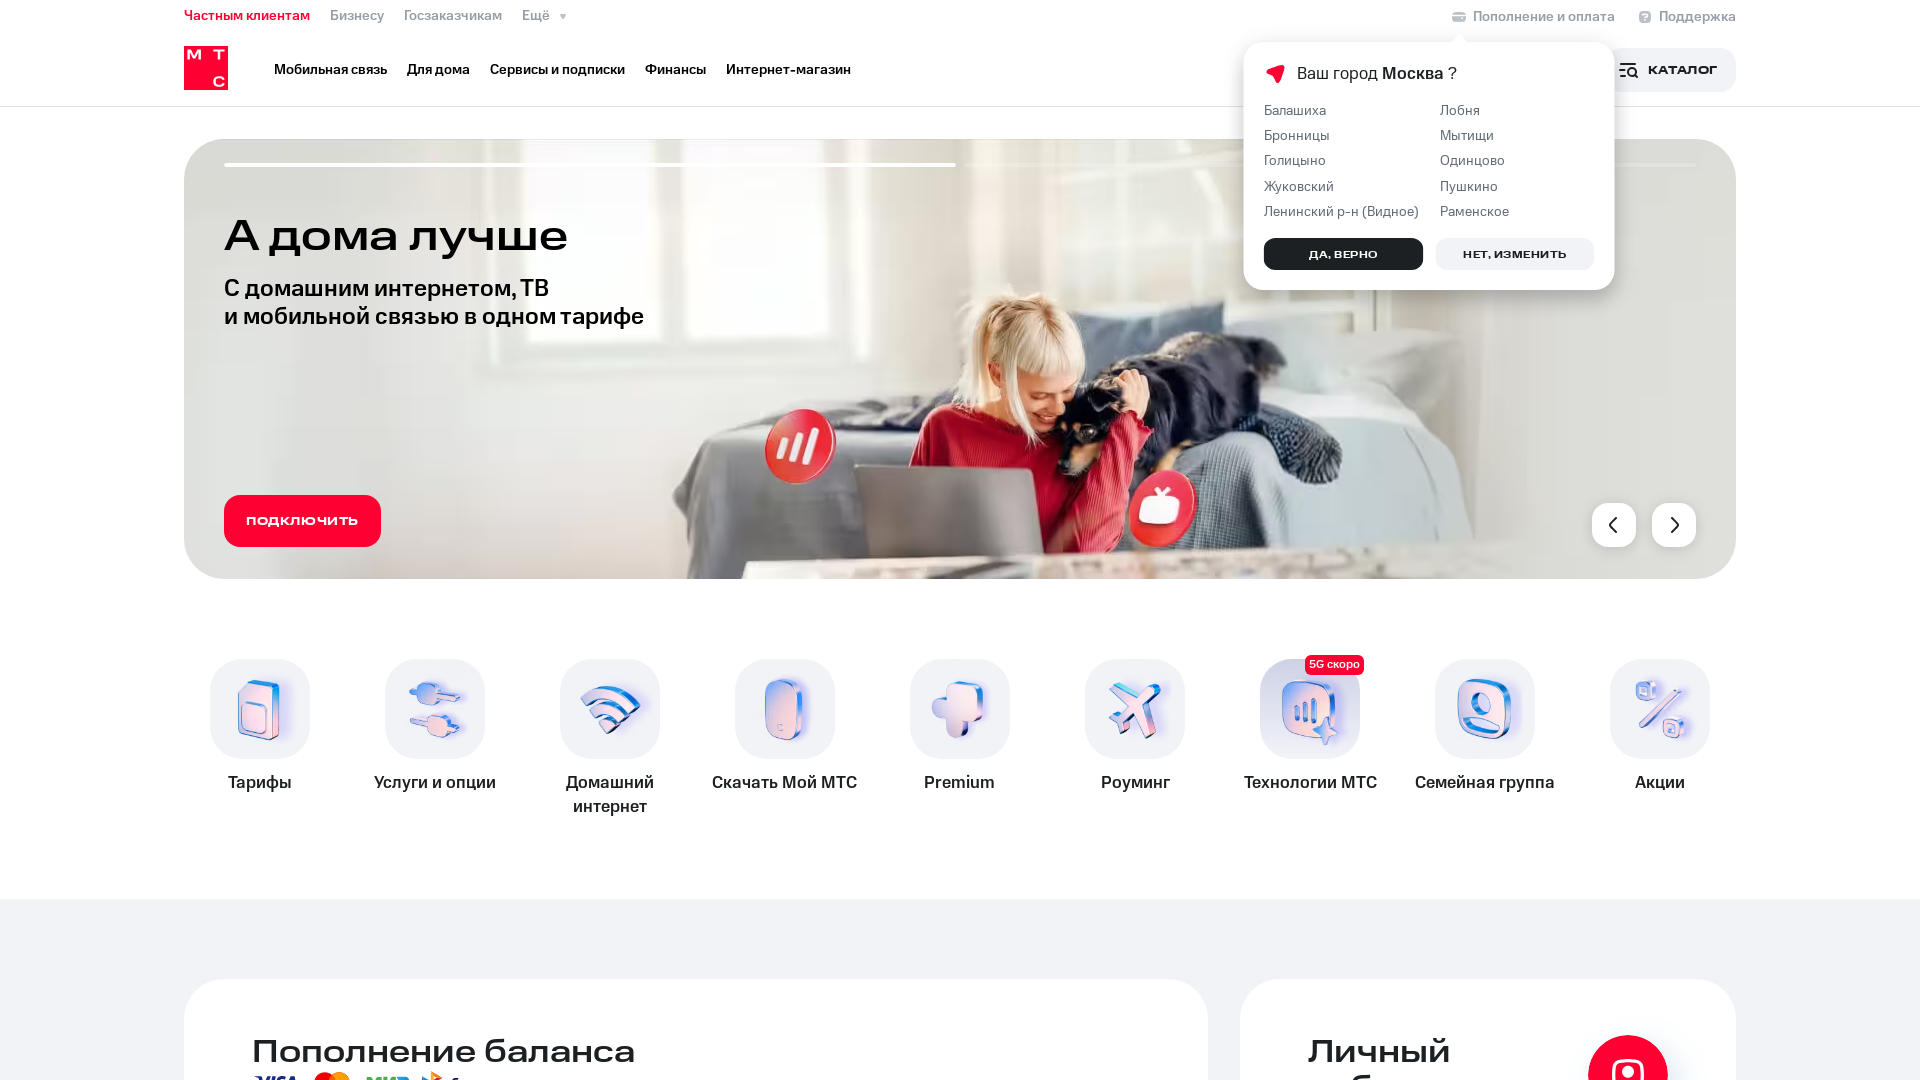

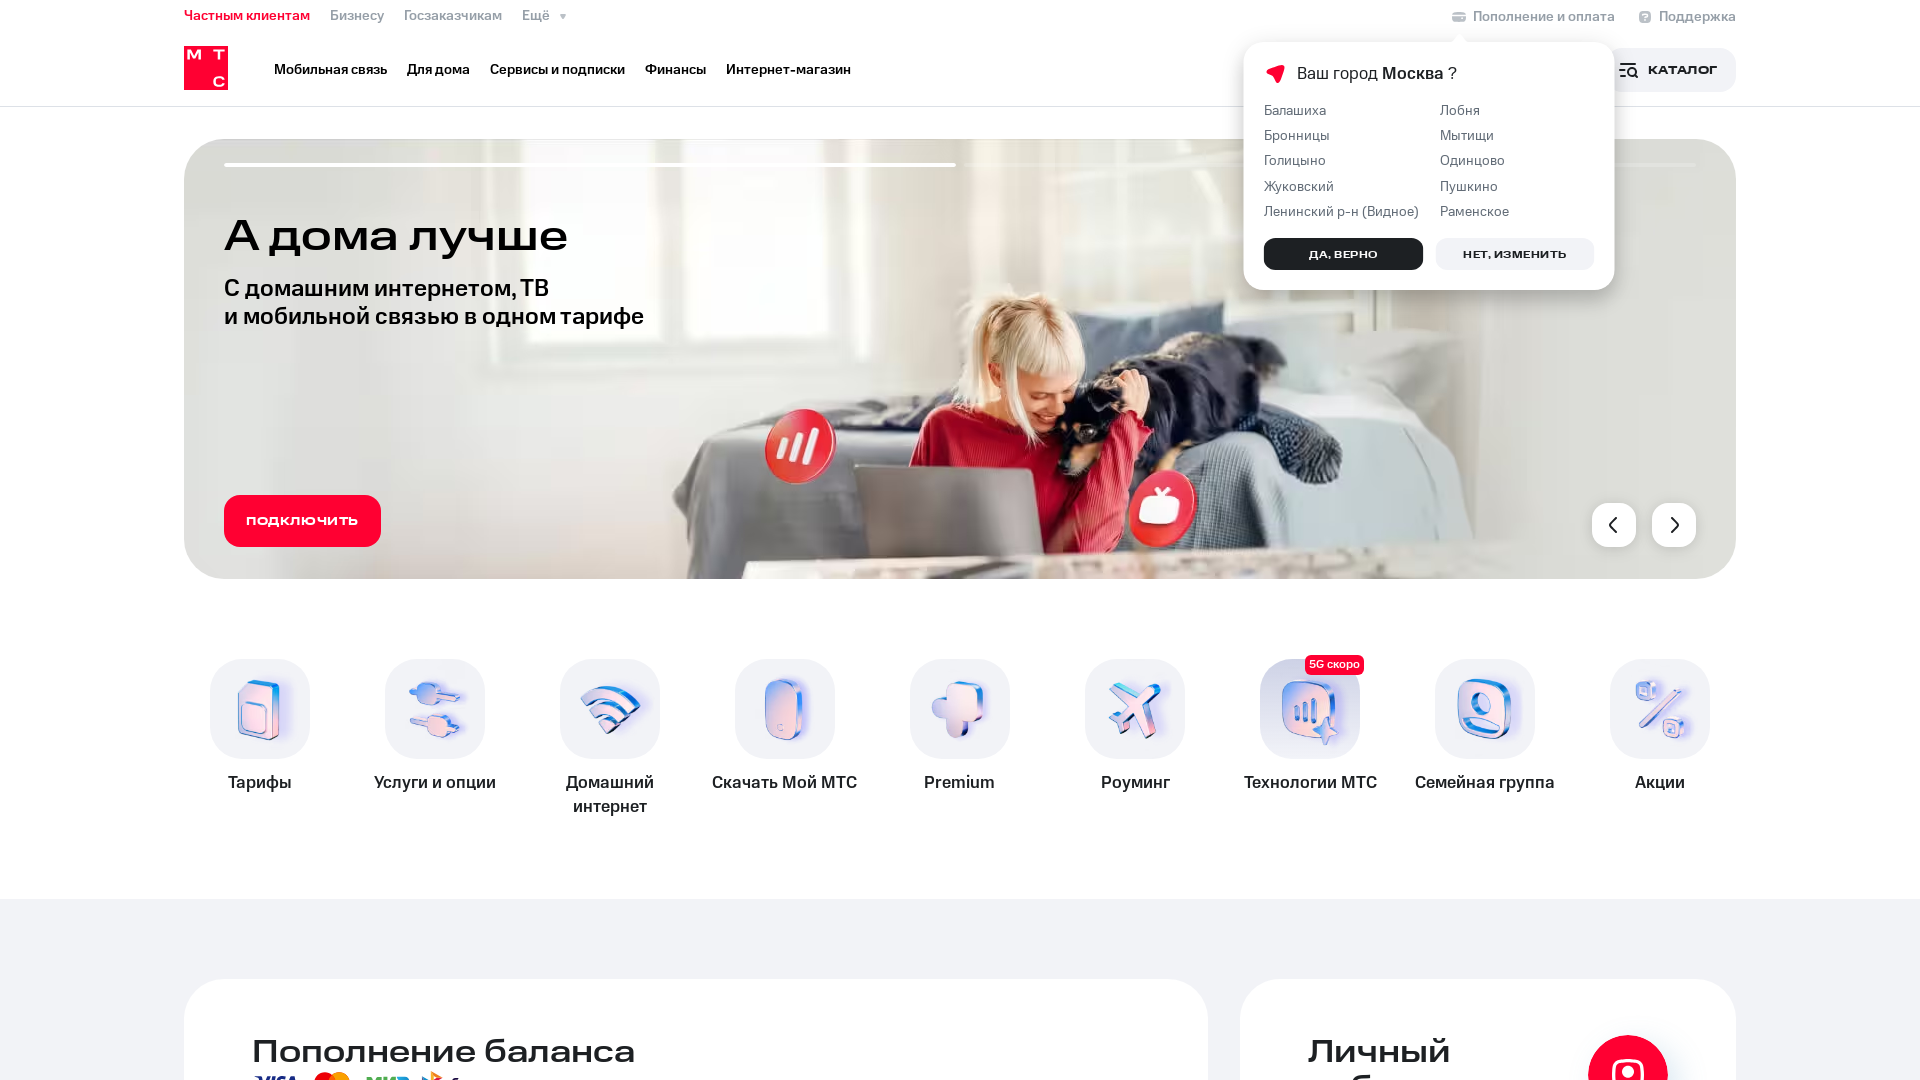